Tests that clicking login with empty username and password fields shows the error message "Epic sadface: Username is required"

Starting URL: https://www.saucedemo.com/

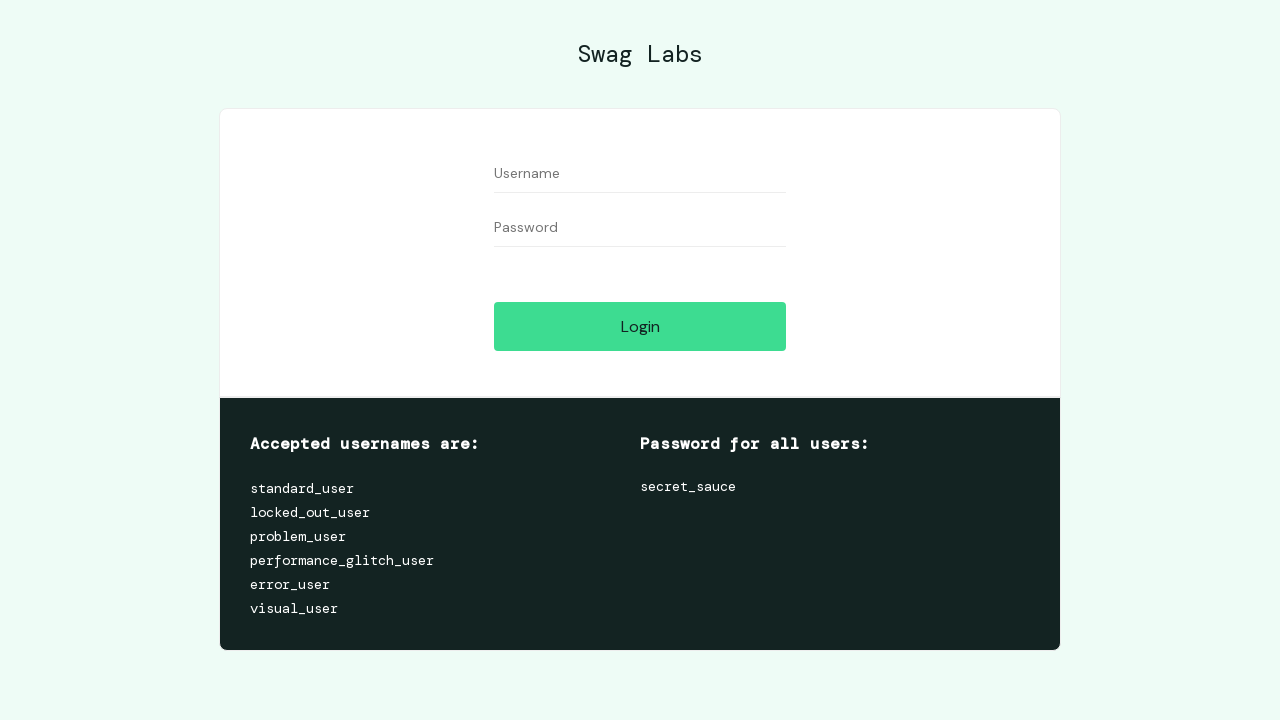

Navigated to Sauce Demo login page
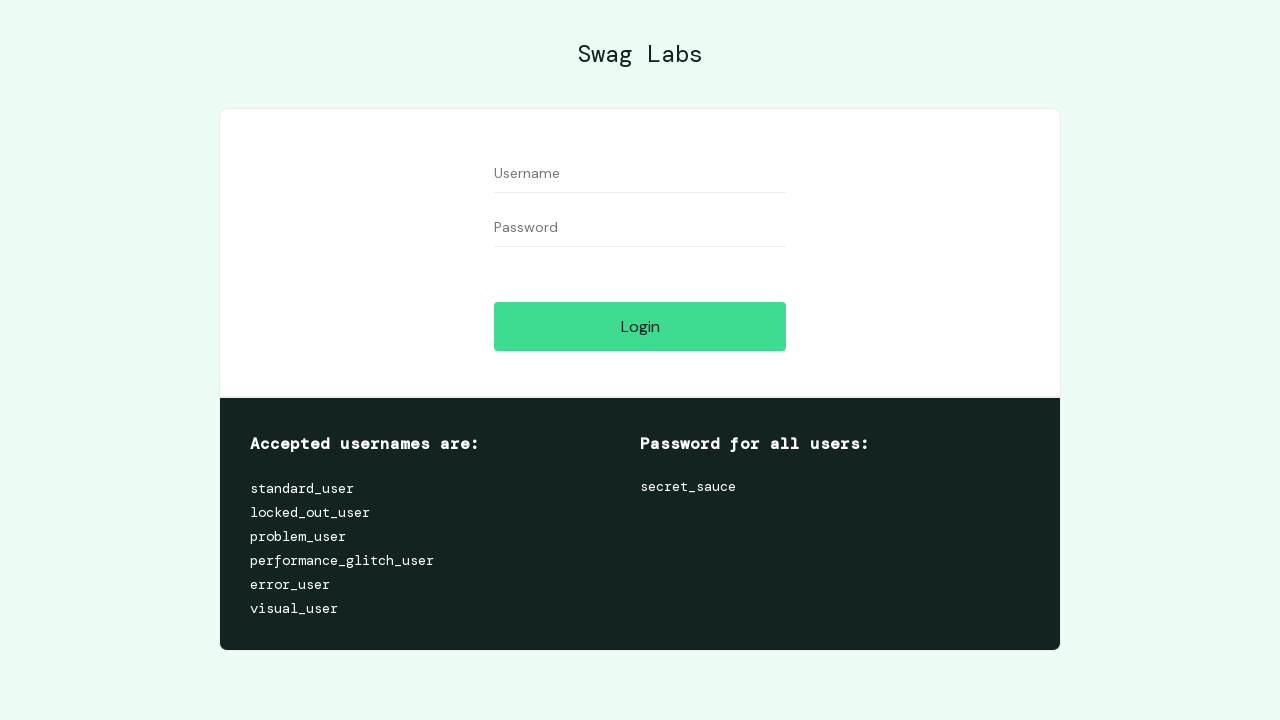

Clicked login button without entering credentials at (640, 326) on #login-button
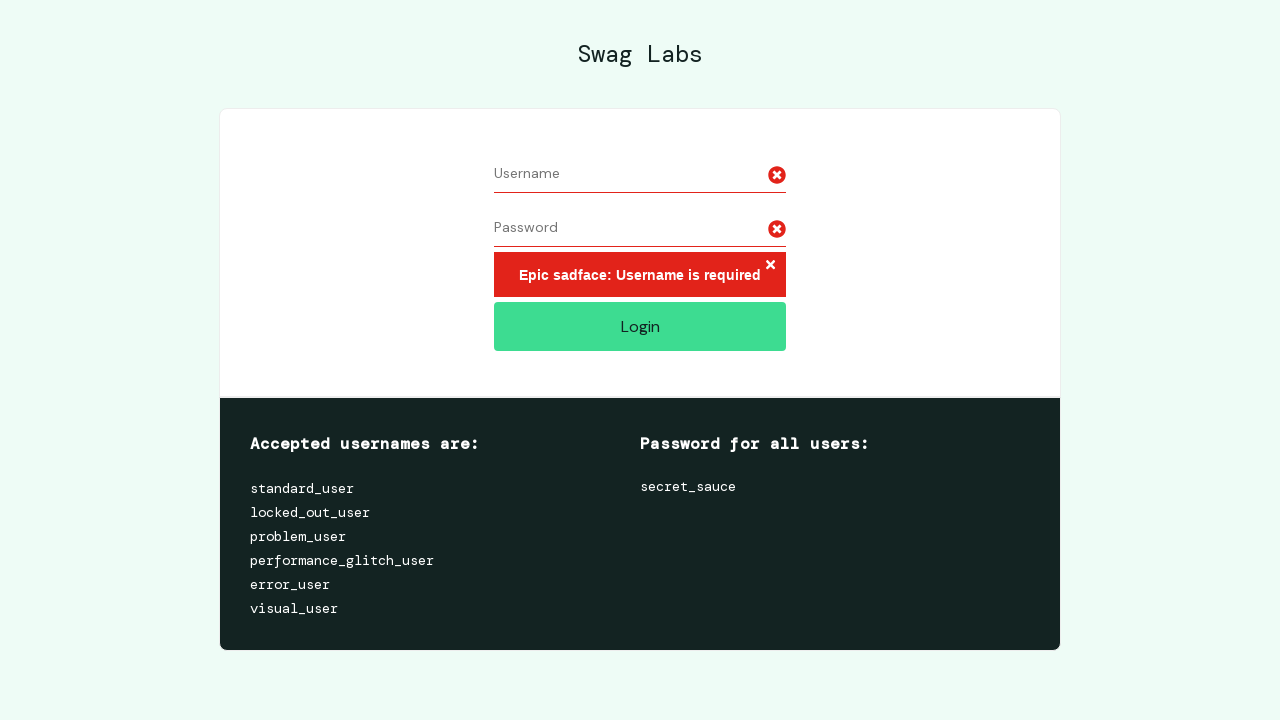

Error message 'Epic sadface: Username is required' appeared
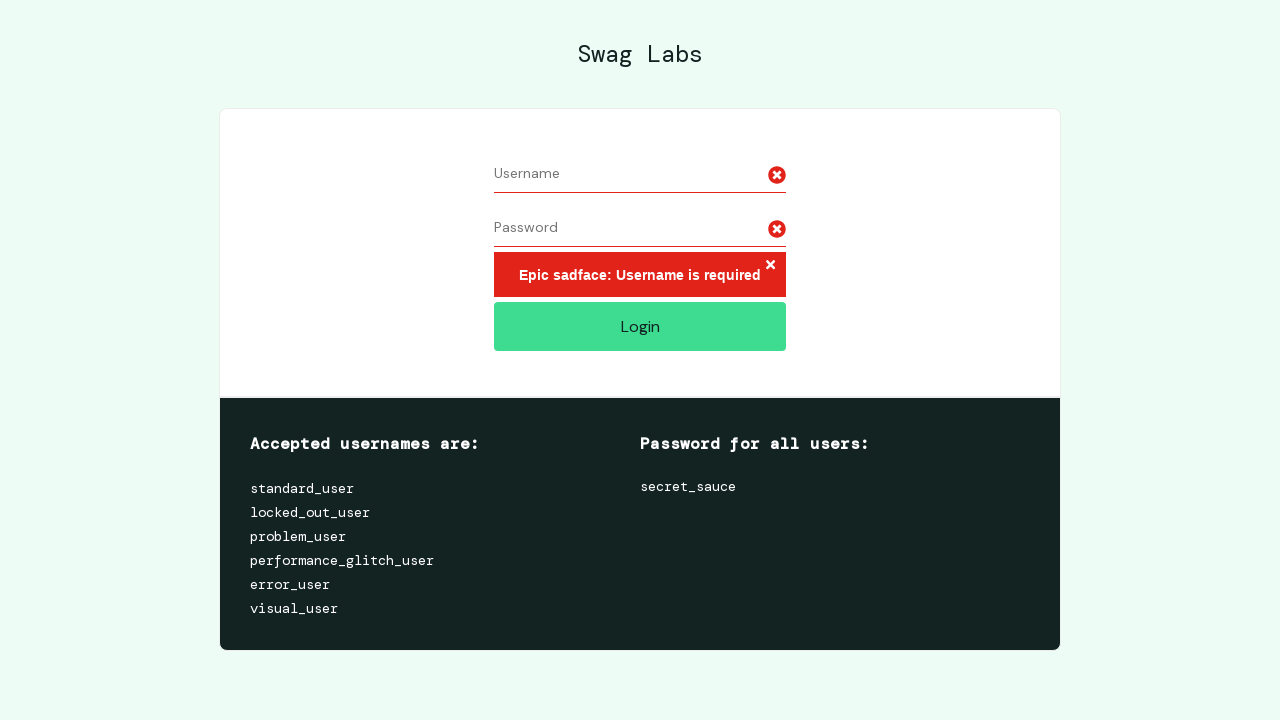

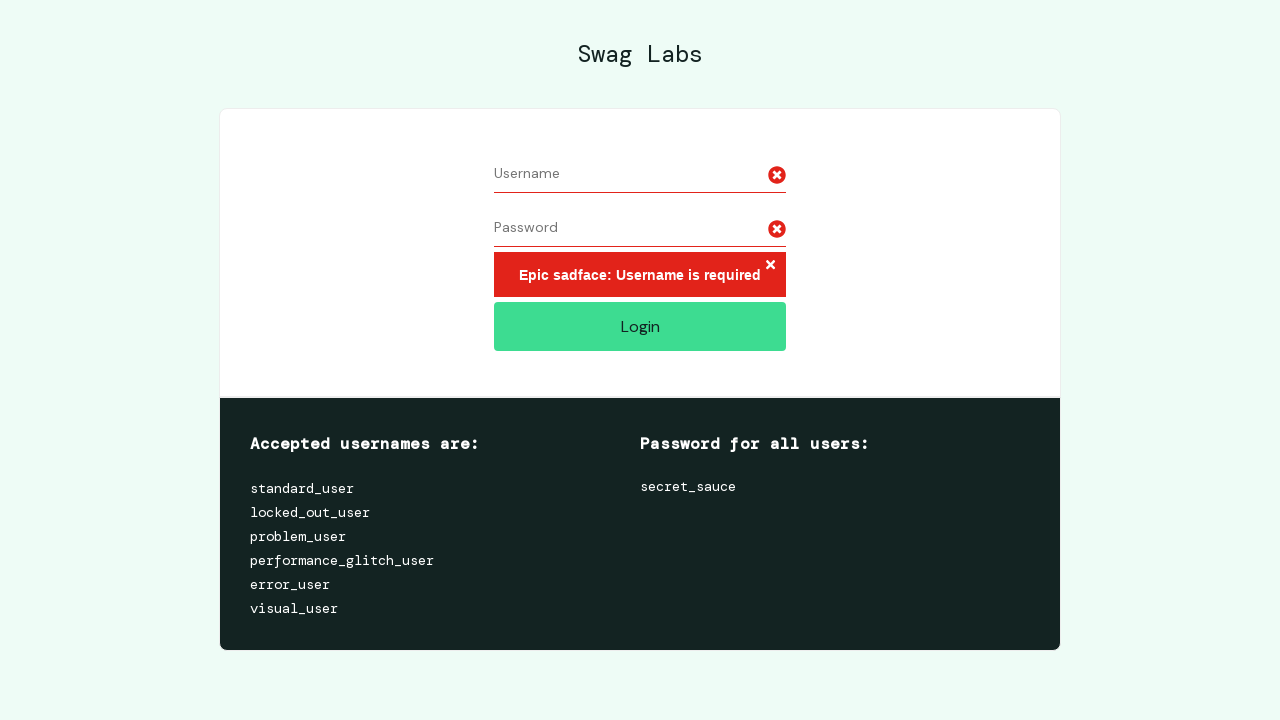